Tests selecting an option from a dropdown list by iterating through options and clicking on the matching one, then verifying the selection was made correctly.

Starting URL: http://the-internet.herokuapp.com/dropdown

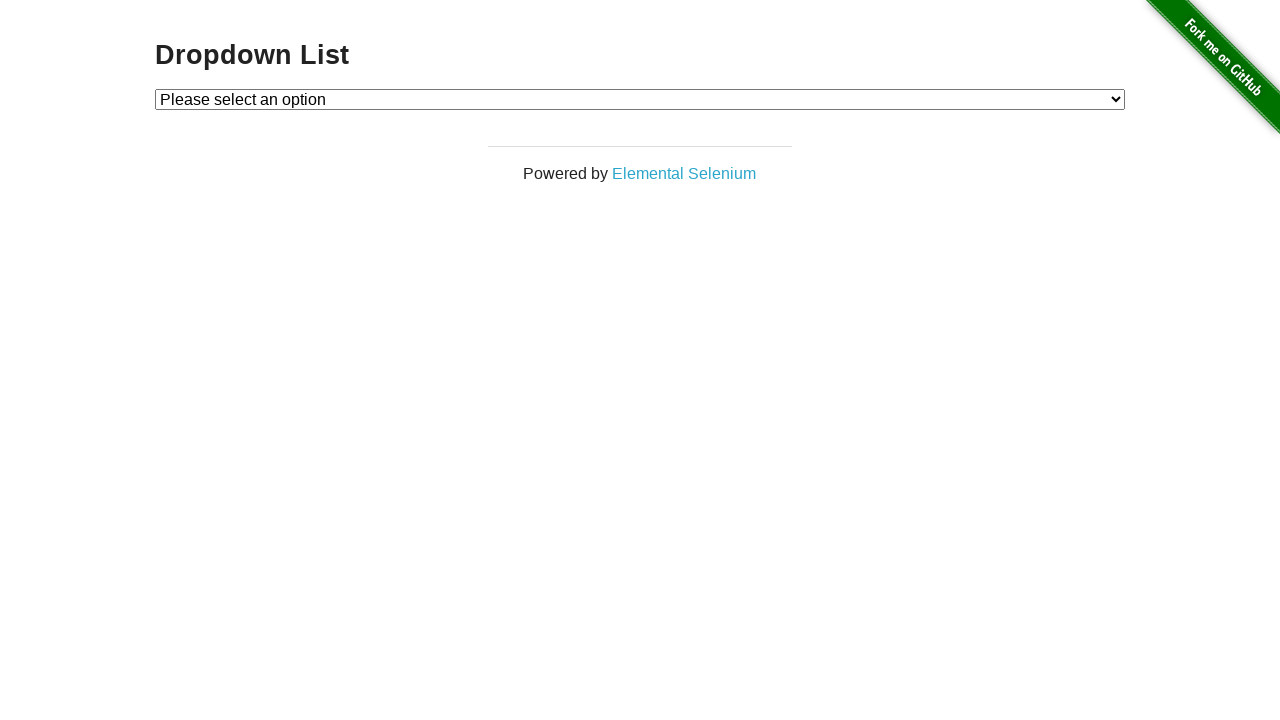

Waited for dropdown to be available
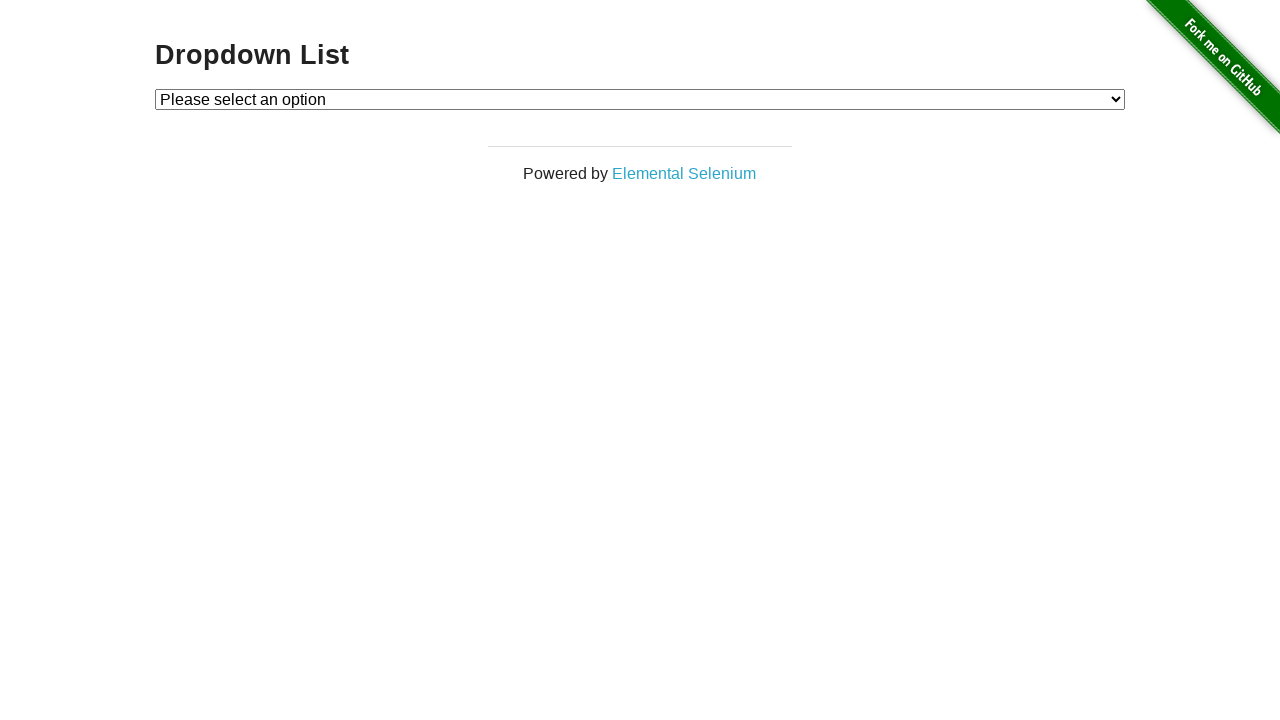

Selected 'Option 1' from dropdown on #dropdown
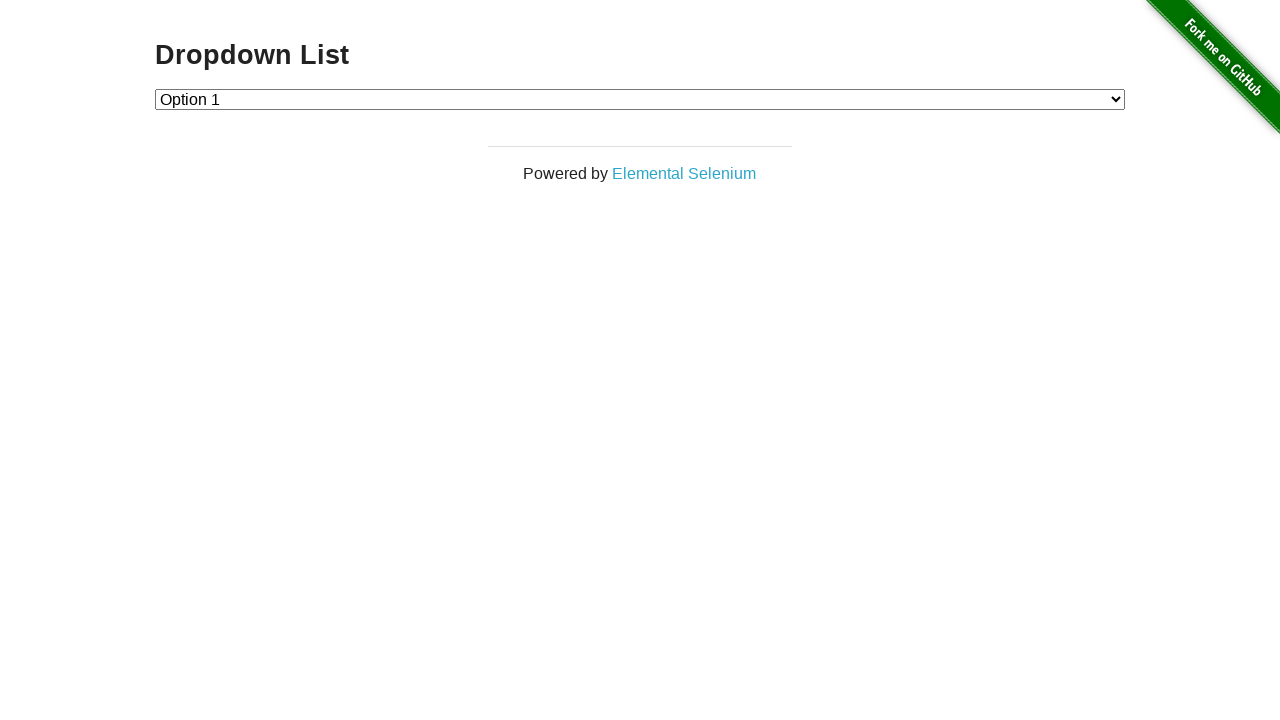

Retrieved selected dropdown value: 1
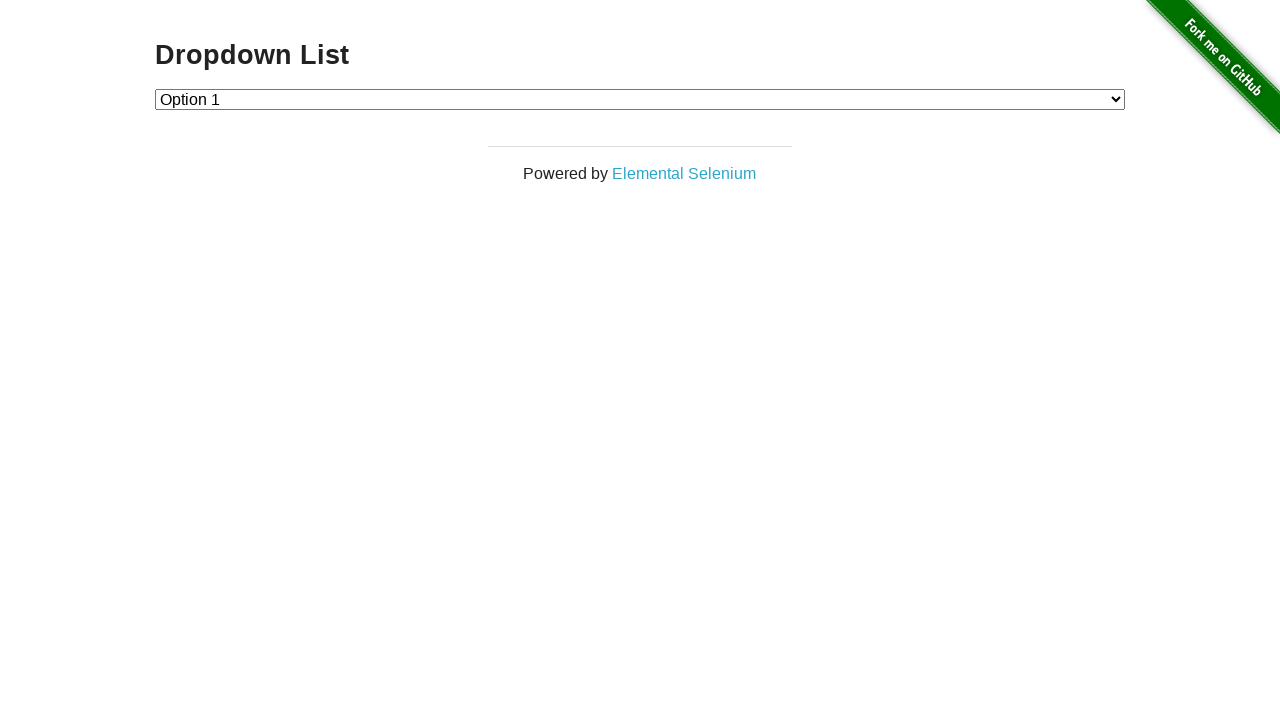

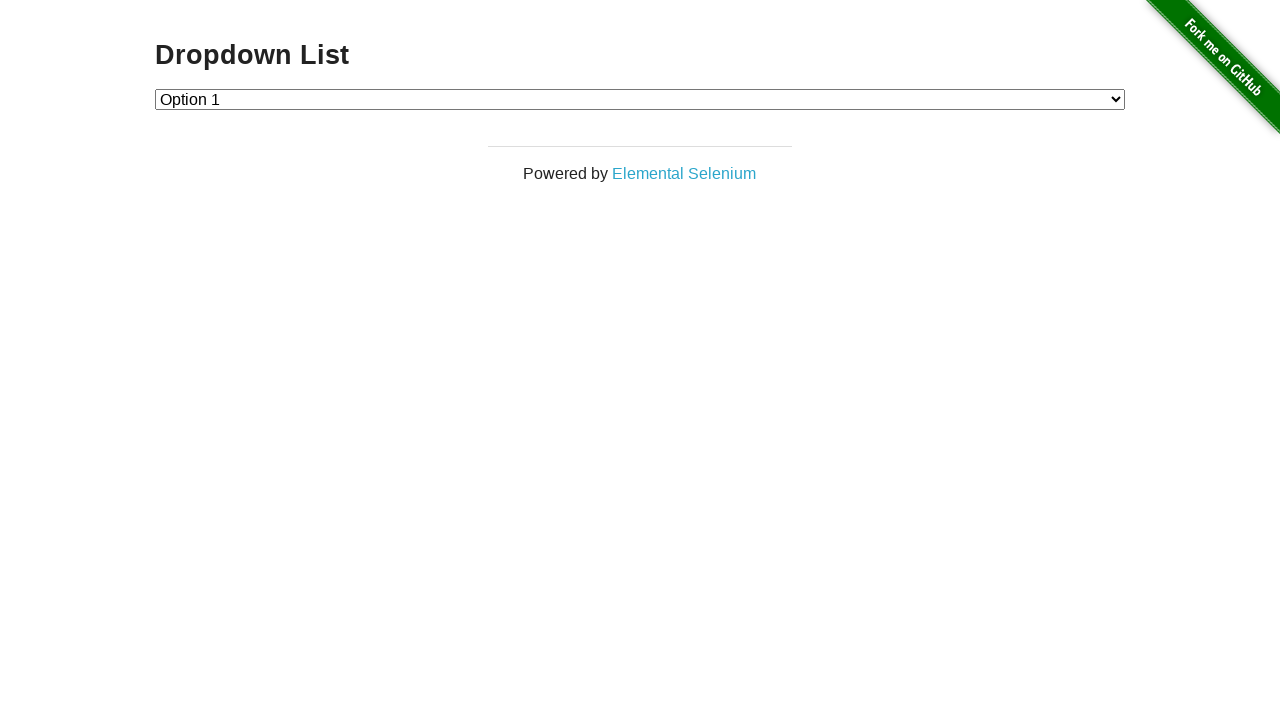